Tests drag and drop functionality by dragging a draggable element and dropping it onto a droppable target on the jQuery UI demo page

Starting URL: http://jqueryui.com/resources/demos/droppable/default.html

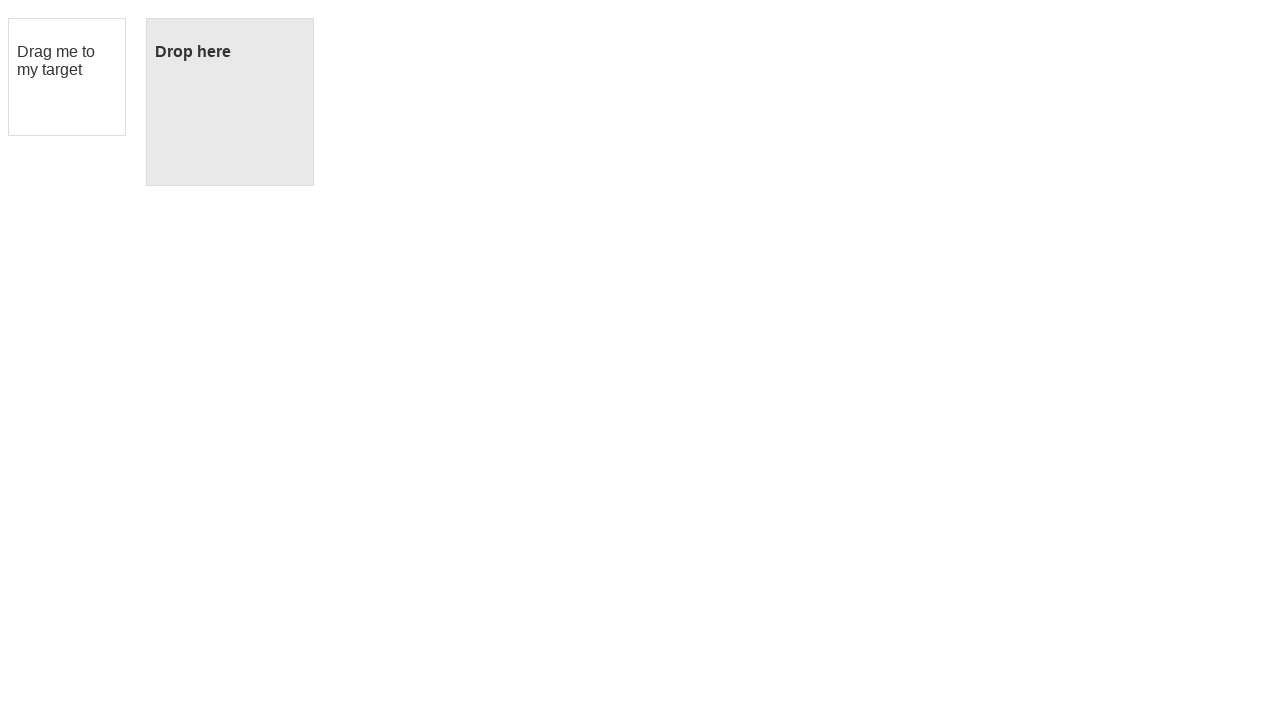

Waited for draggable element to be present
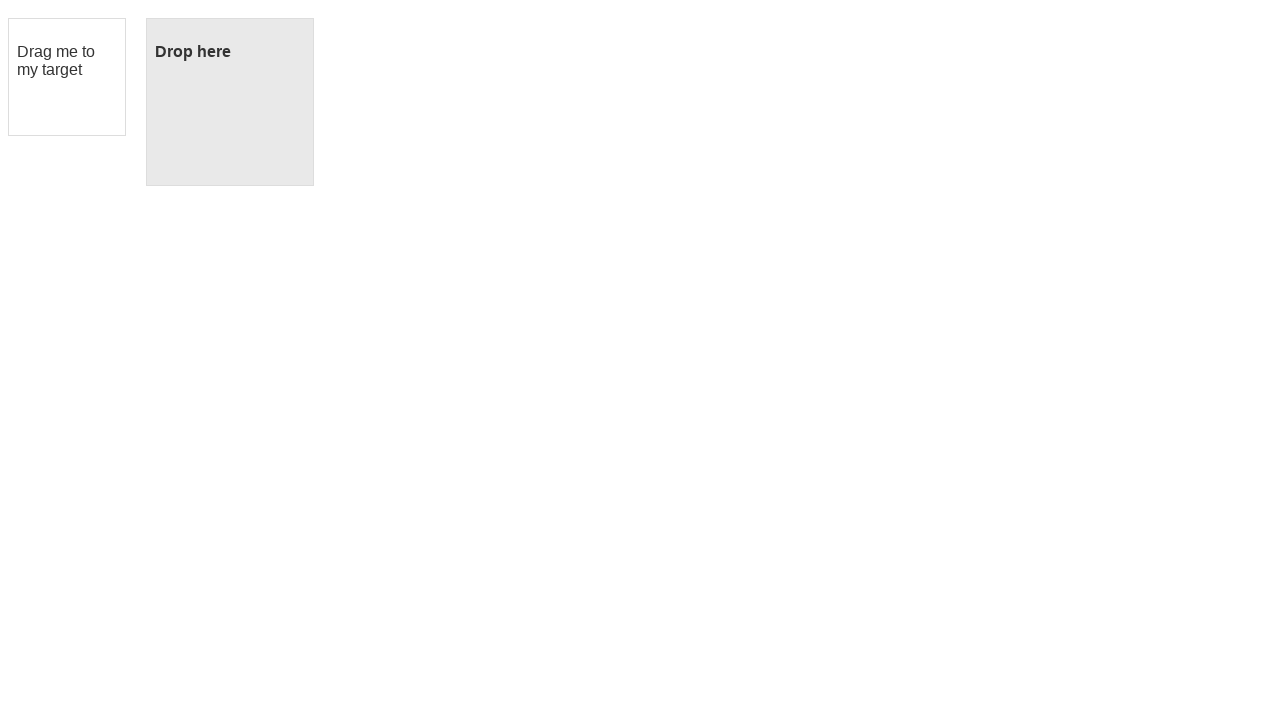

Waited for droppable element to be present
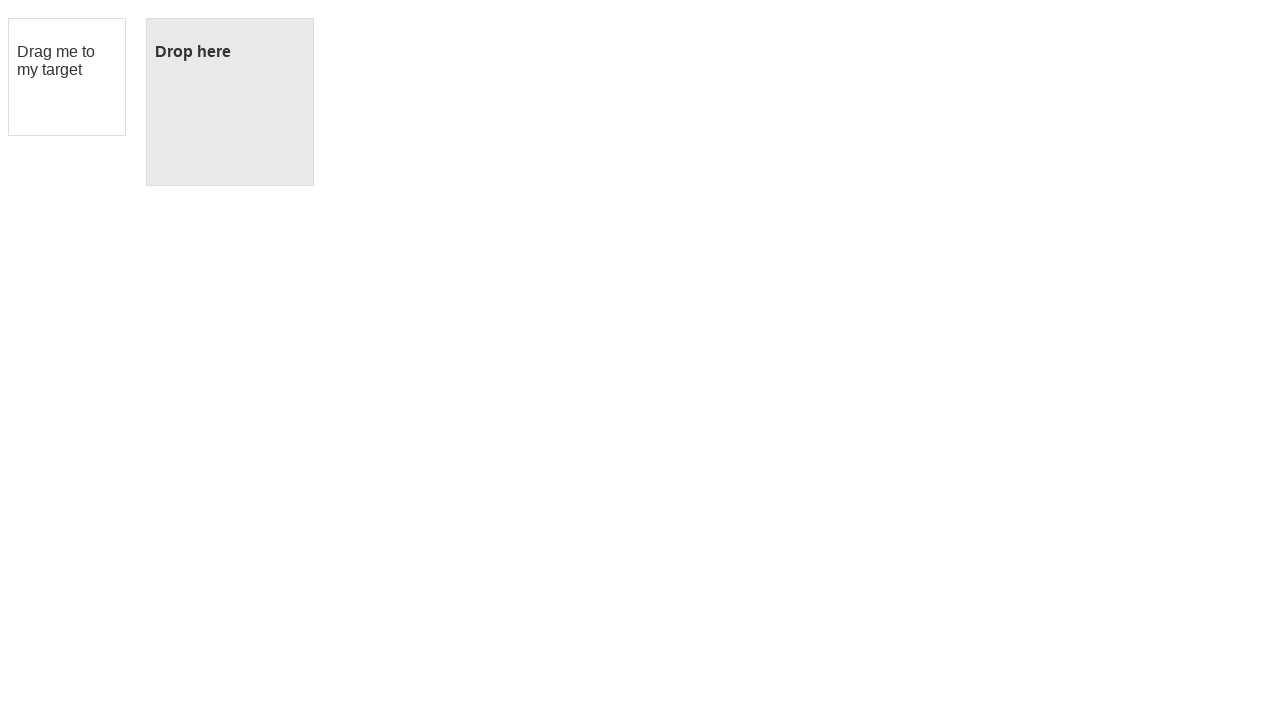

Located the draggable element
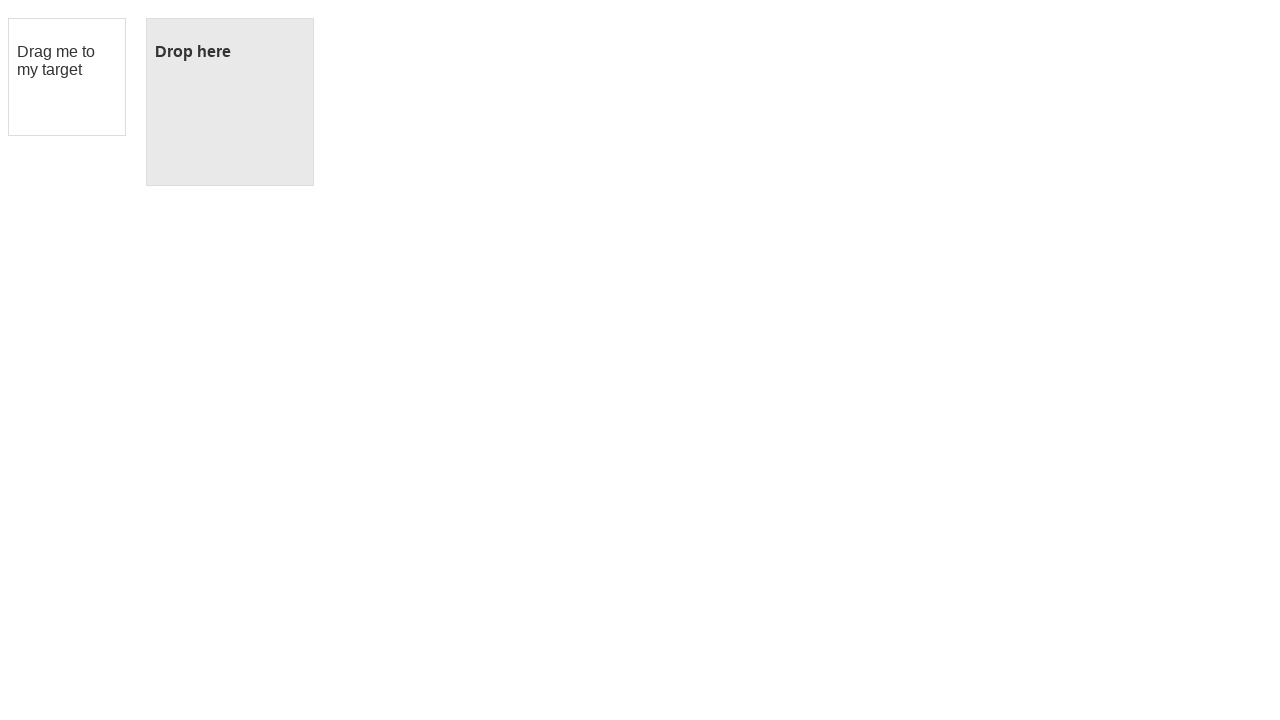

Located the droppable element
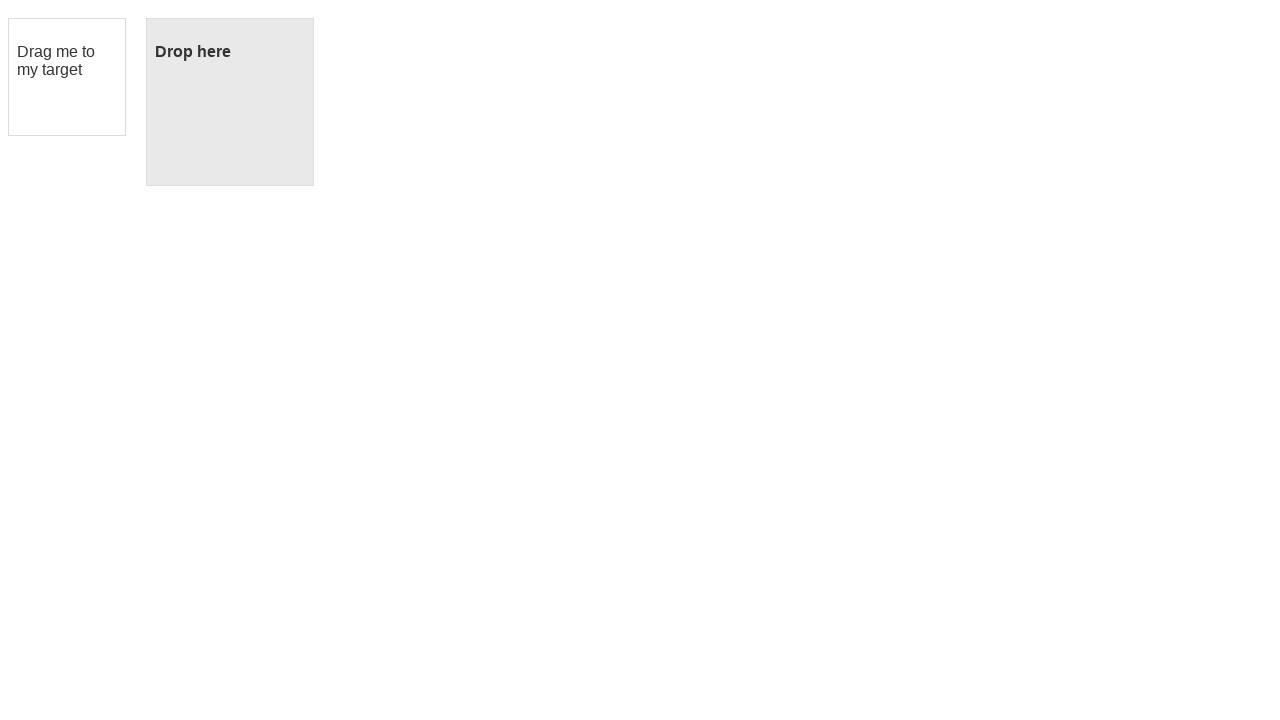

Performed drag and drop action from draggable to droppable element at (230, 102)
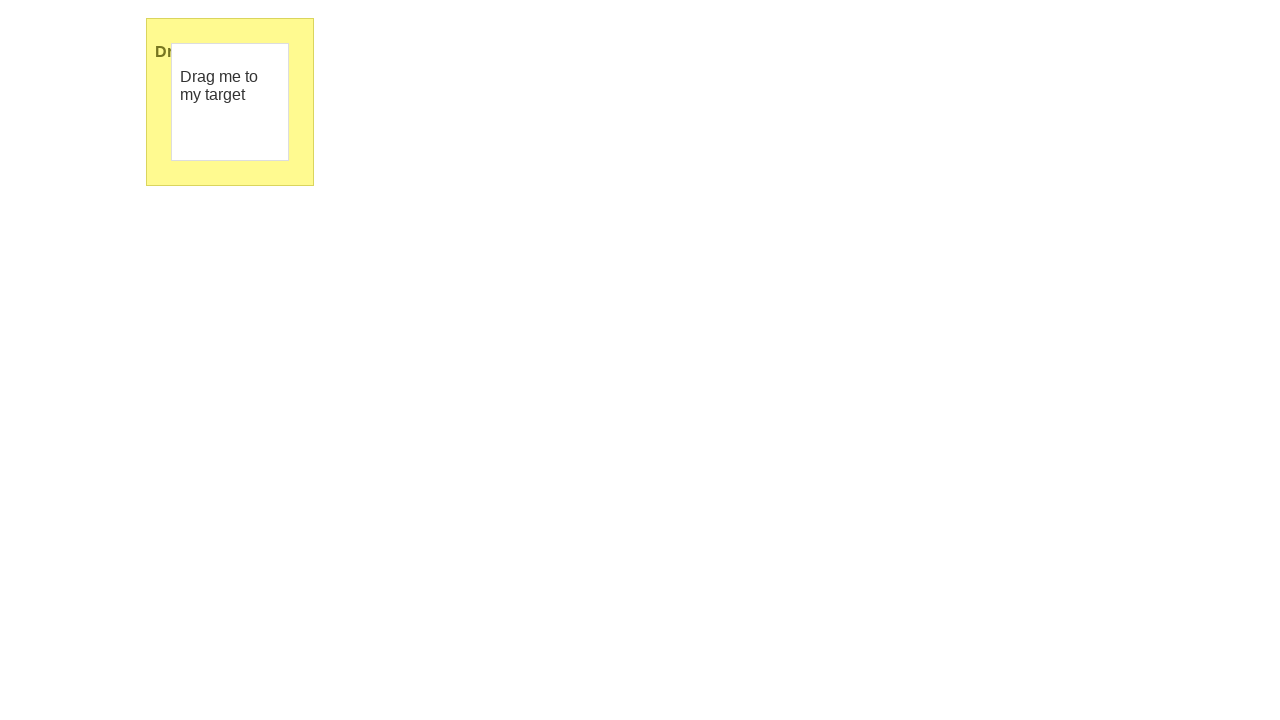

Verified drop was successful - droppable element text changed to 'Dropped!'
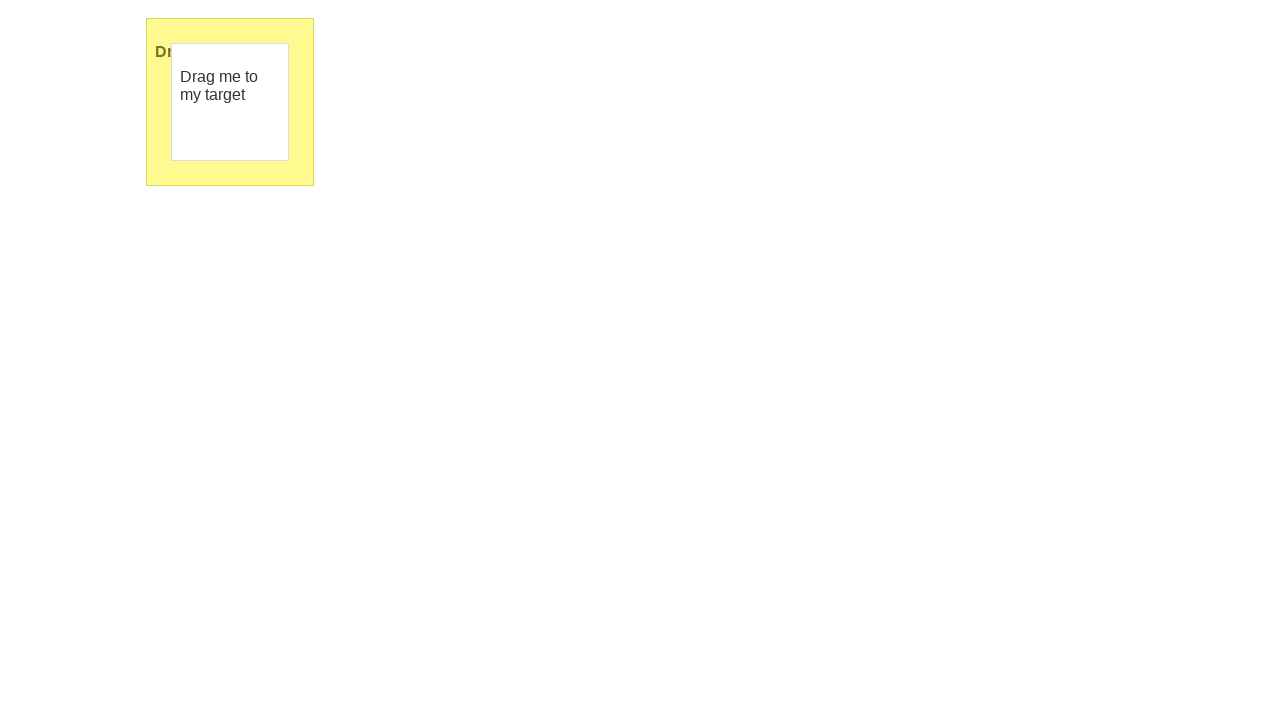

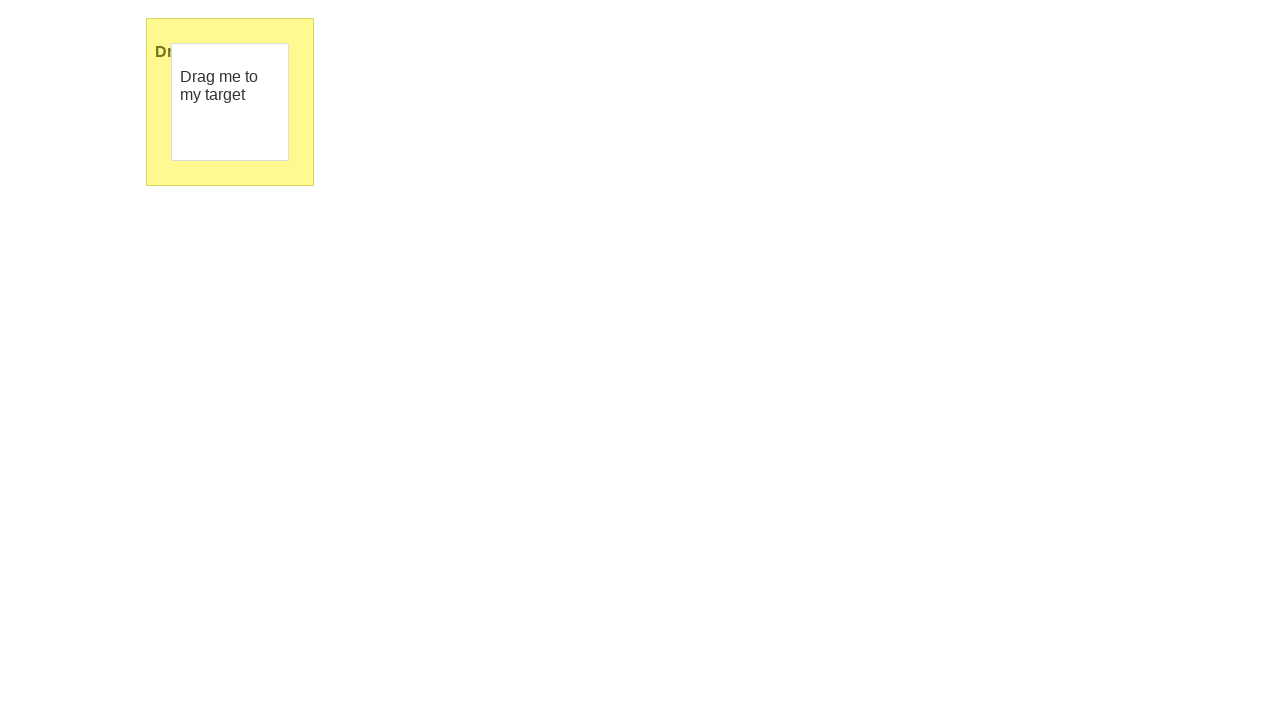